Tests a simple form by filling in first name, last name, city, and country fields, then submitting the form by clicking a button.

Starting URL: http://suninjuly.github.io/simple_form_find_task.html

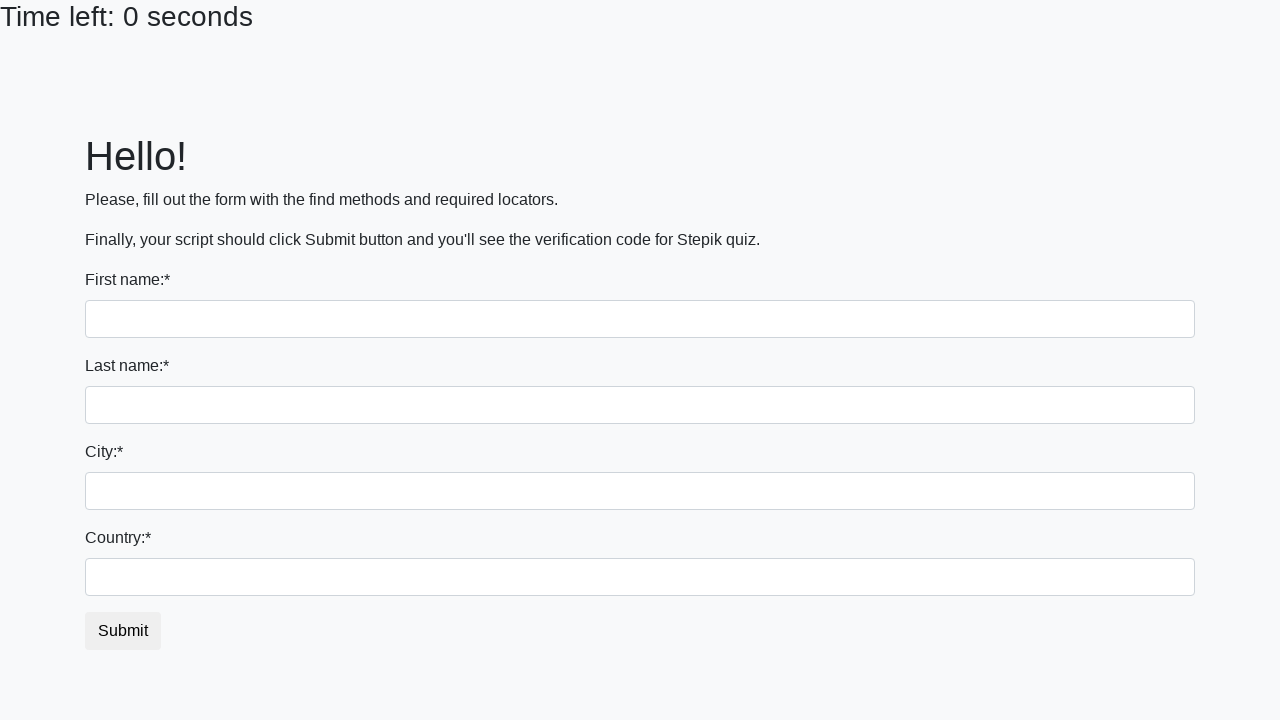

Filled first name field with 'Vera' on input
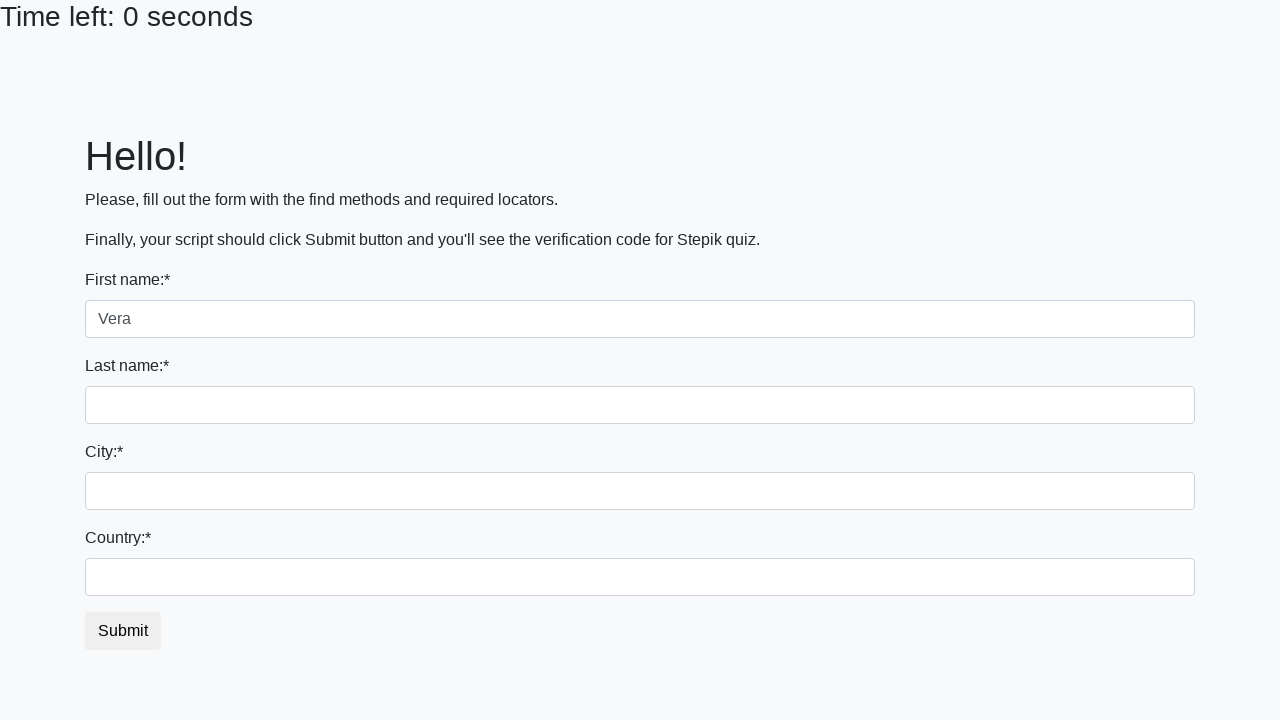

Filled last name field with 'Voytanik' on input[name='last_name']
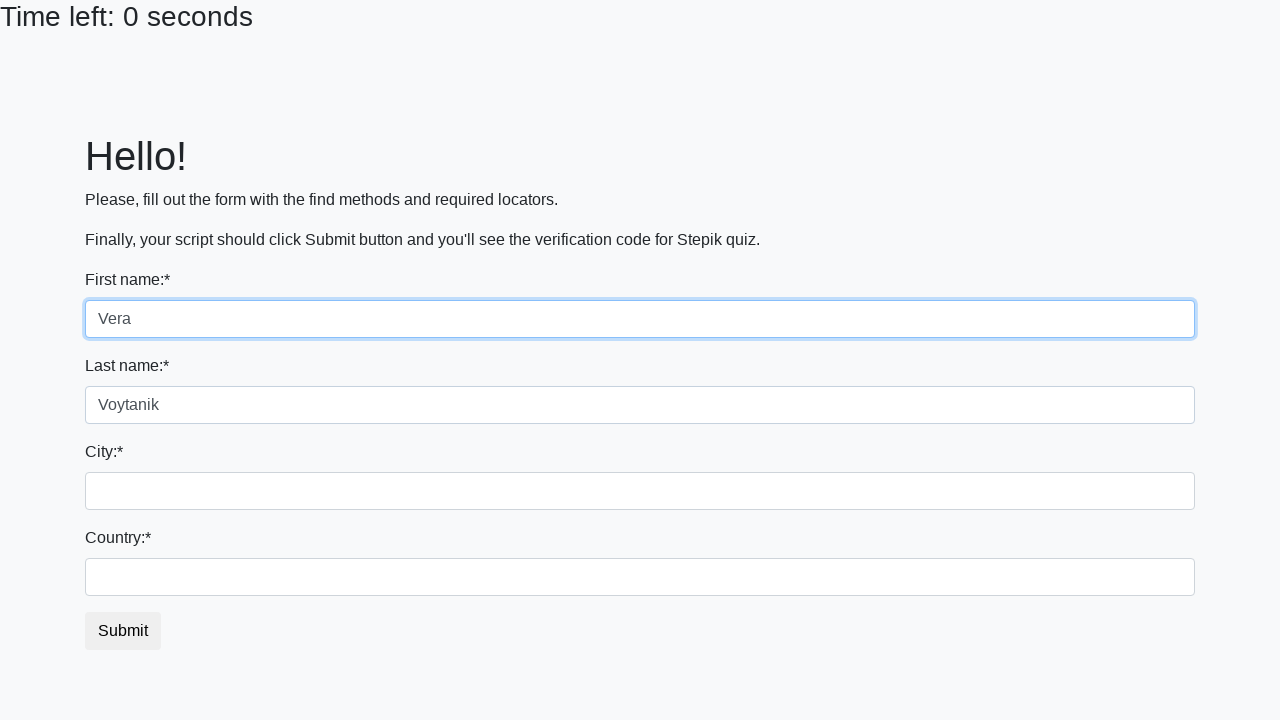

Filled city field with 'Sankt-Peterburg' on .form-control.city
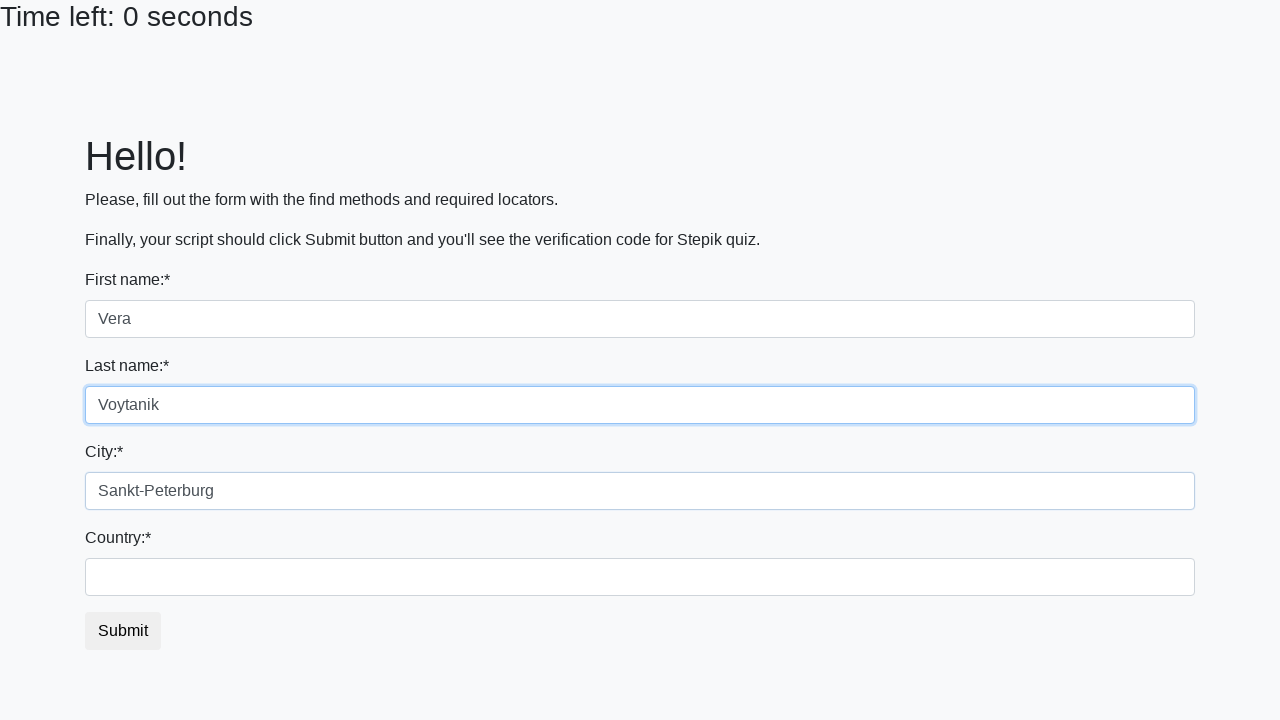

Filled country field with 'Russia' on #country
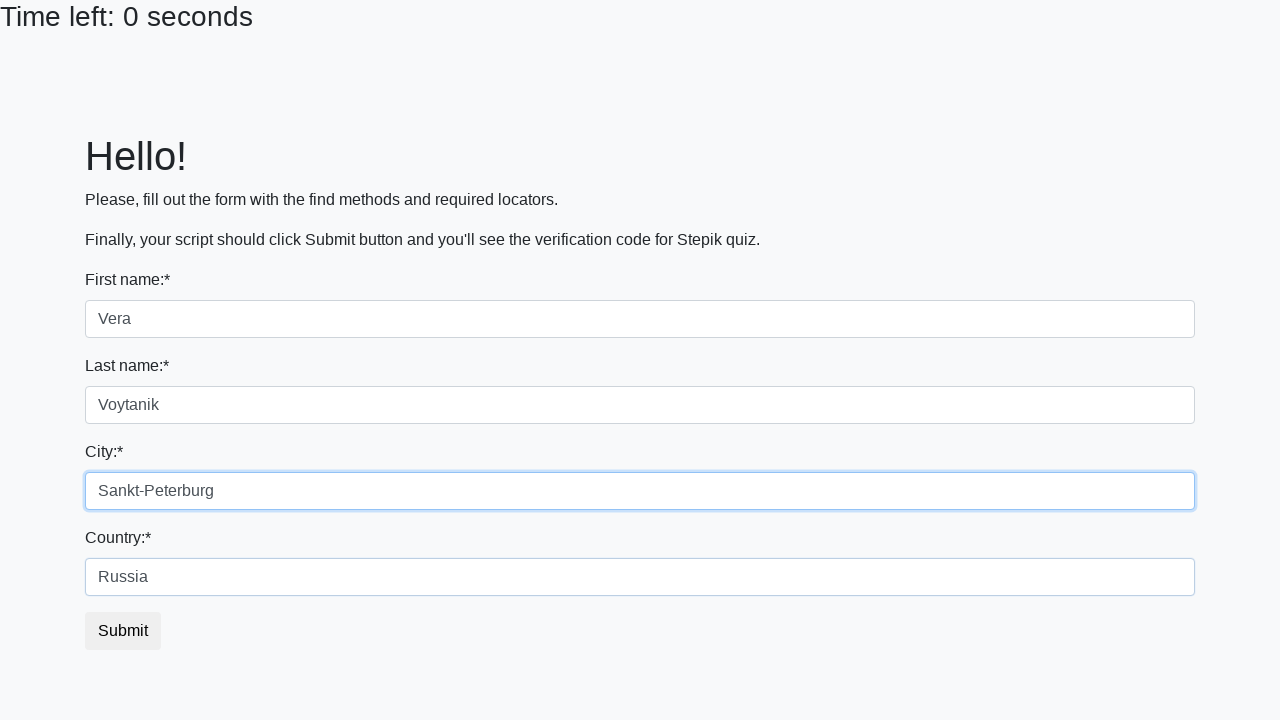

Clicked submit button to submit the form at (123, 631) on button.btn
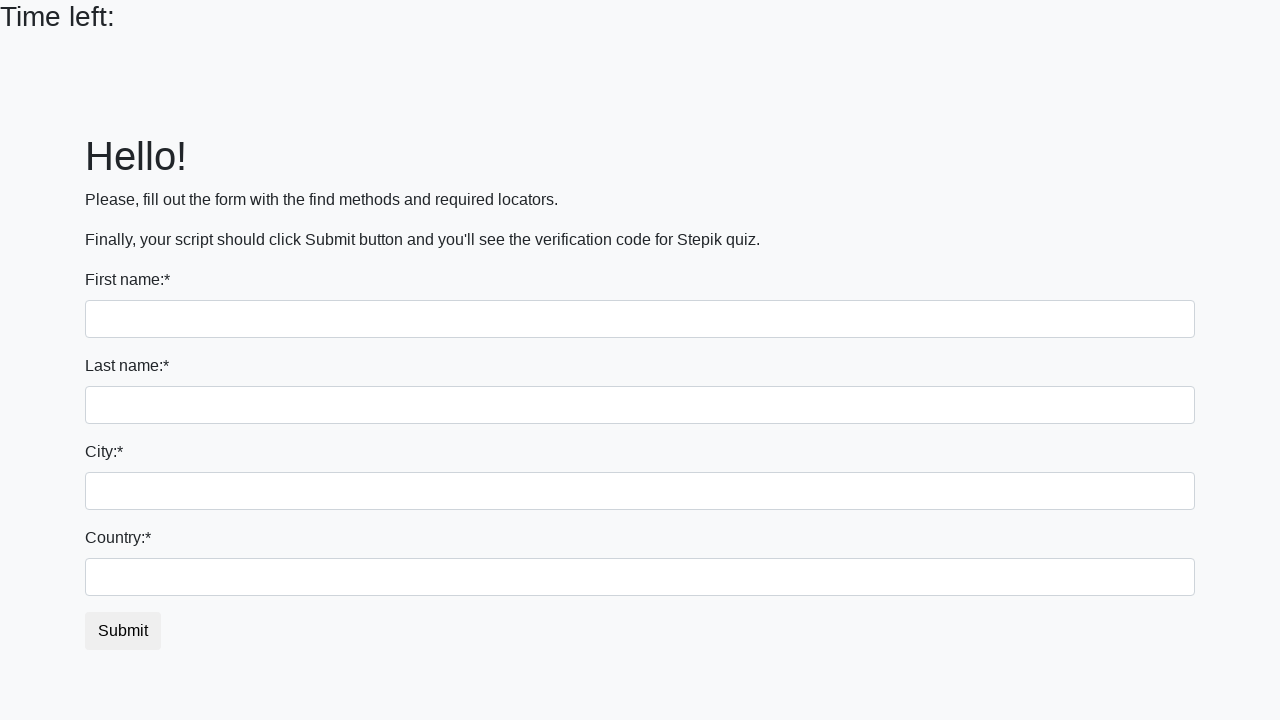

Waited 1 second to observe form submission result
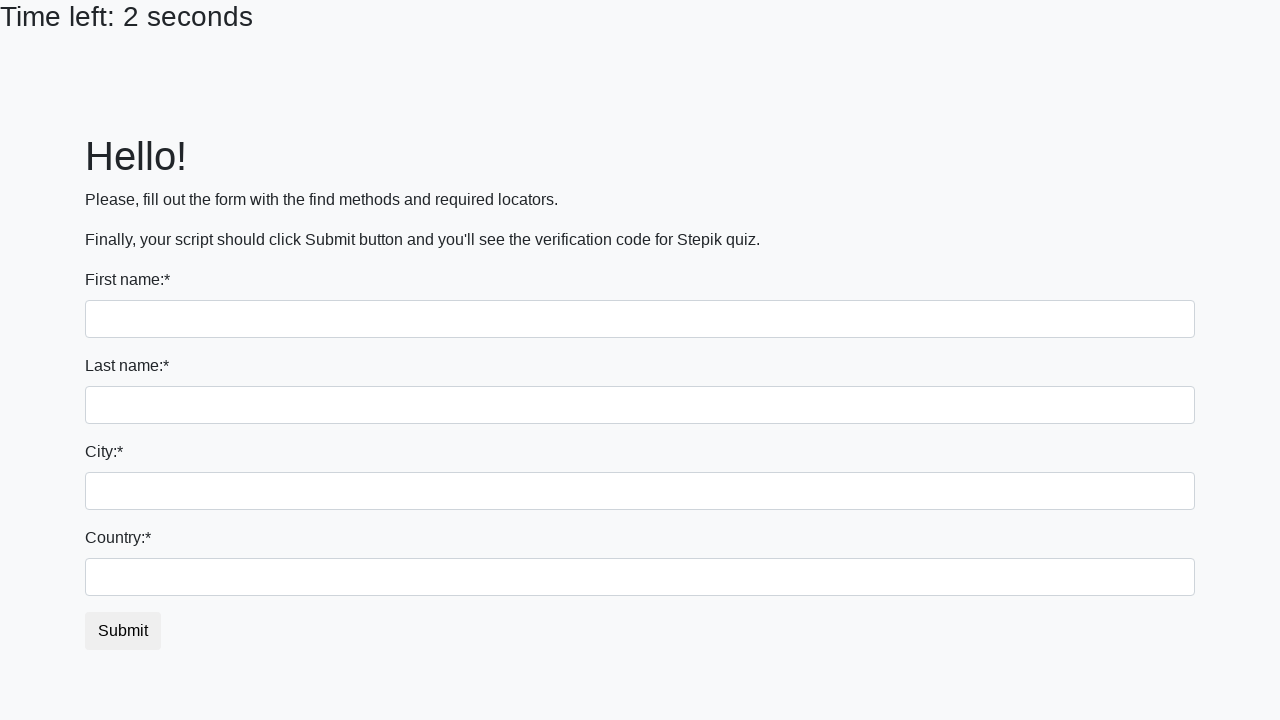

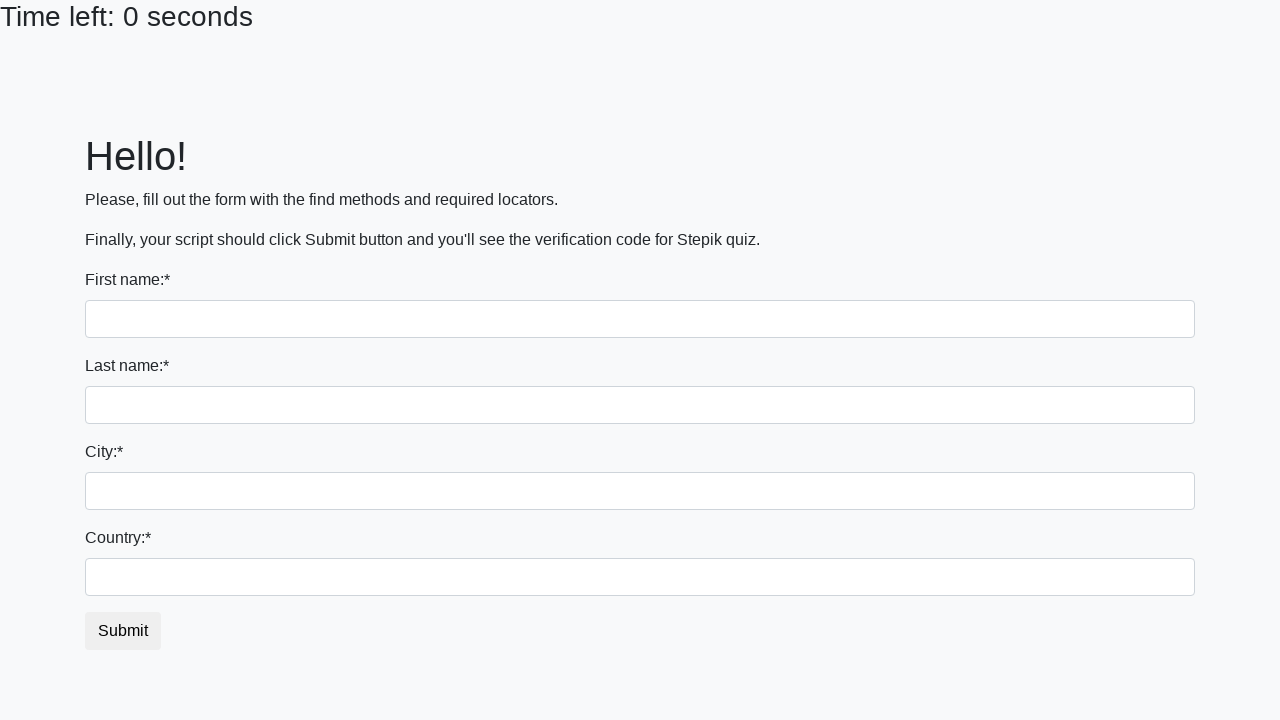